Tests drag-and-drop functionality on the jQuery UI droppable demo page by dragging an element onto a drop target within an iframe.

Starting URL: https://jqueryui.com/droppable/

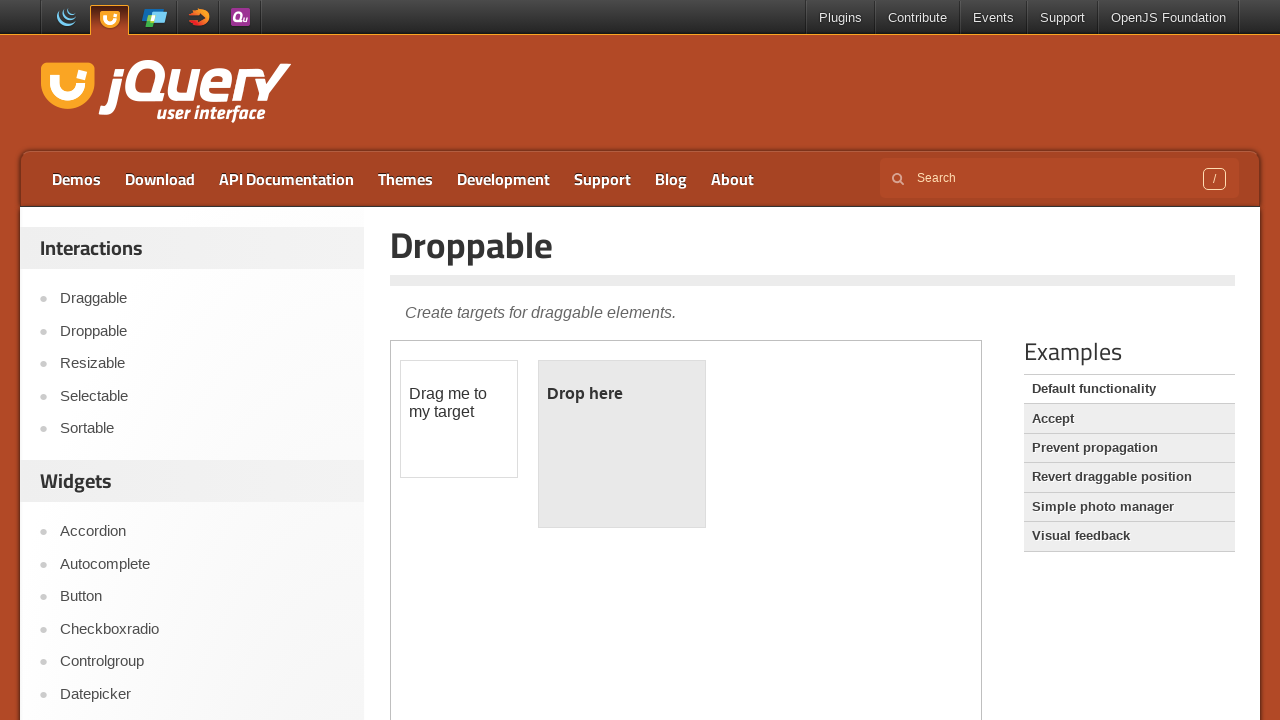

Located the demo iframe containing drag-drop elements
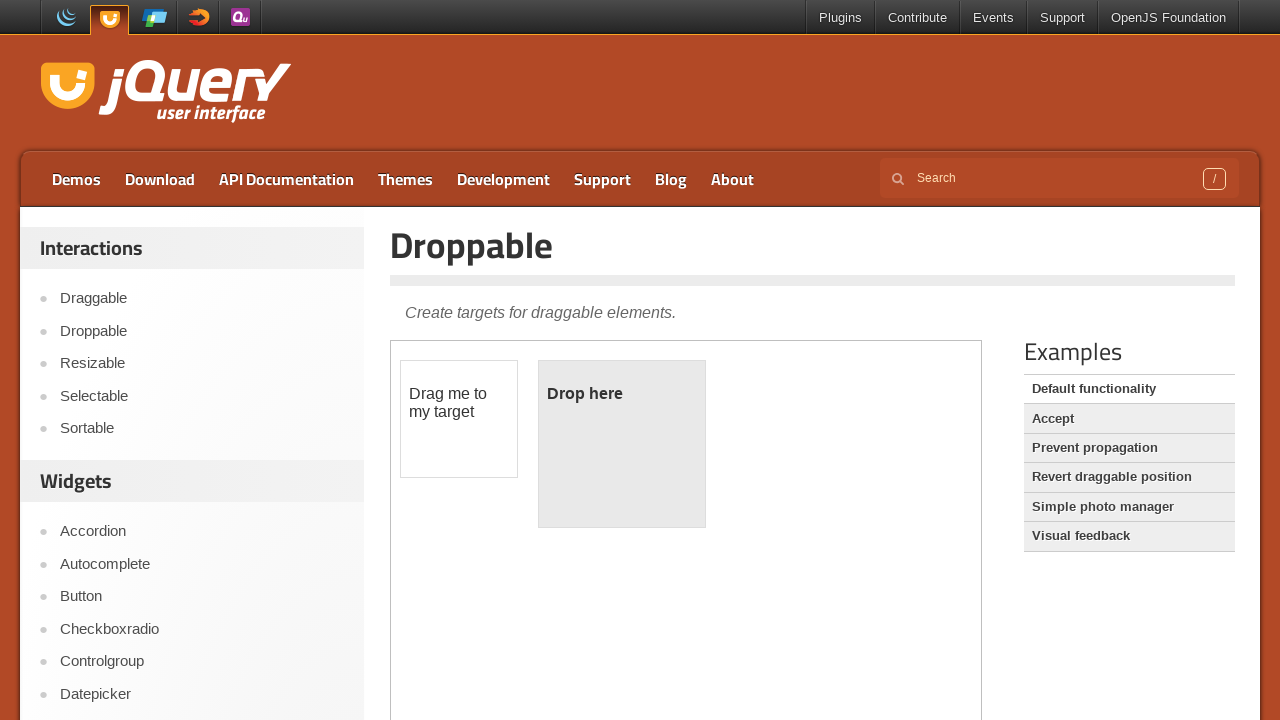

Located the draggable element within iframe
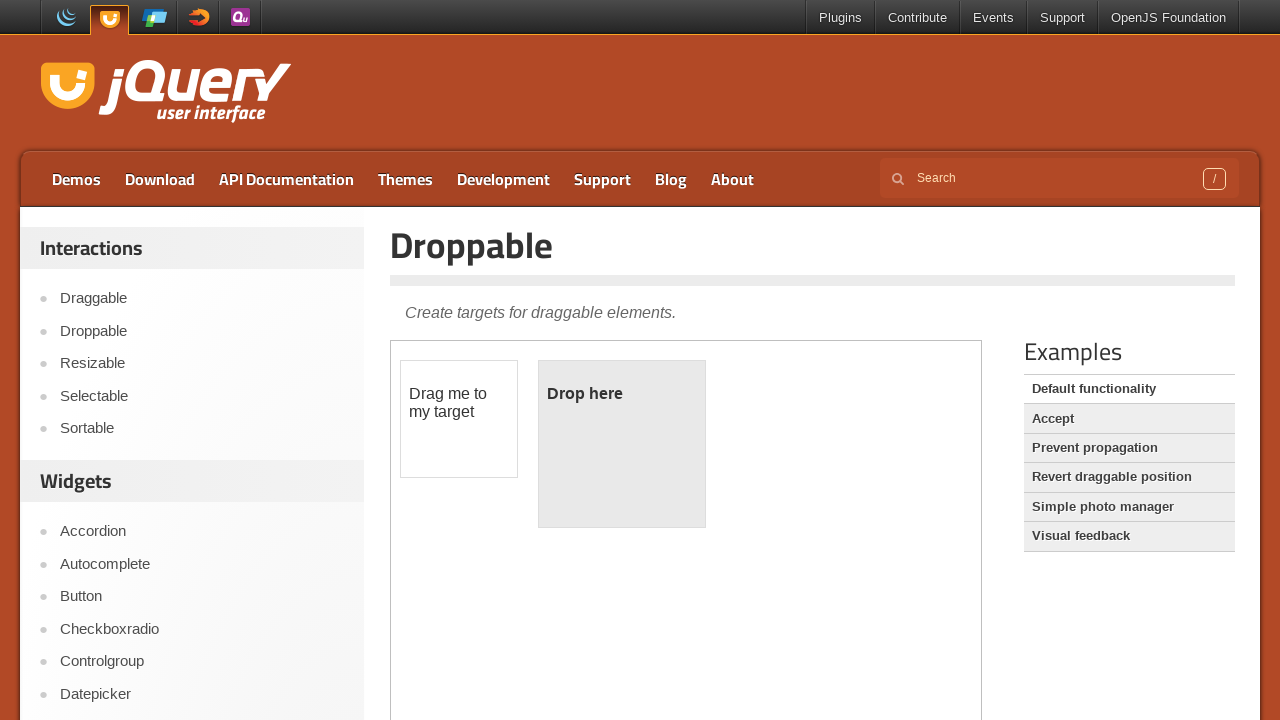

Located the droppable target element within iframe
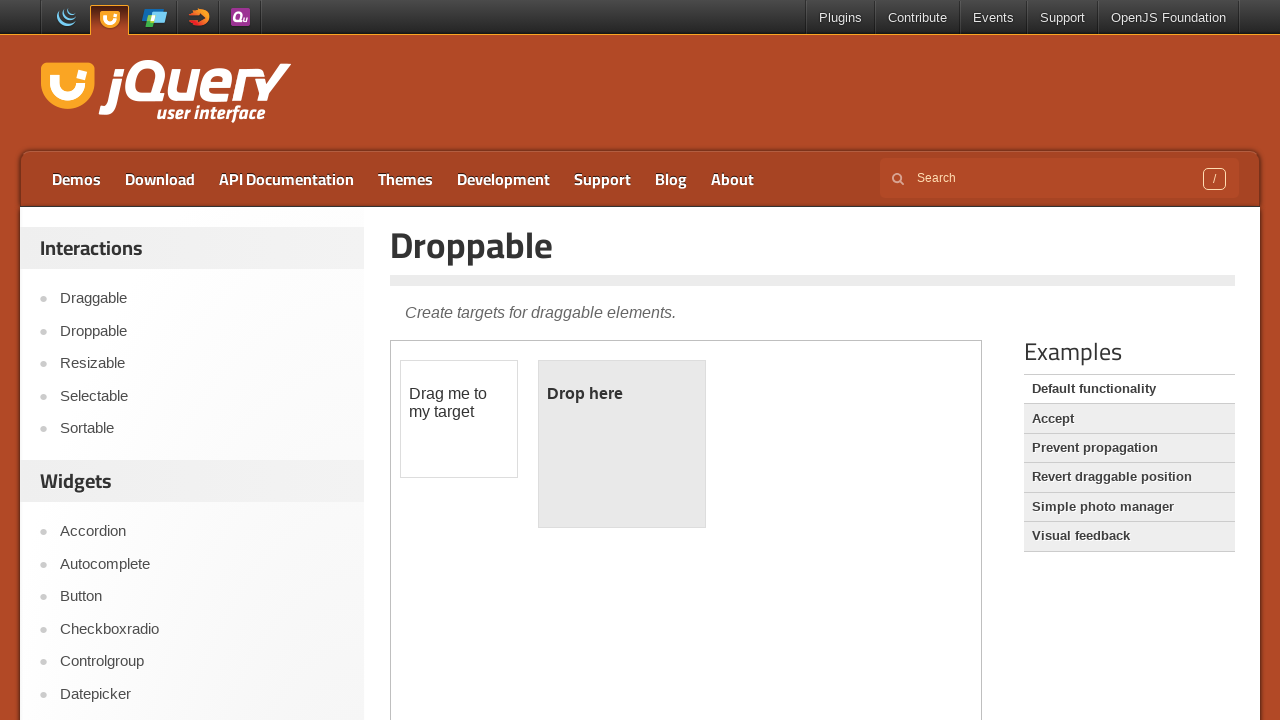

Dragged the draggable element onto the droppable target at (622, 444)
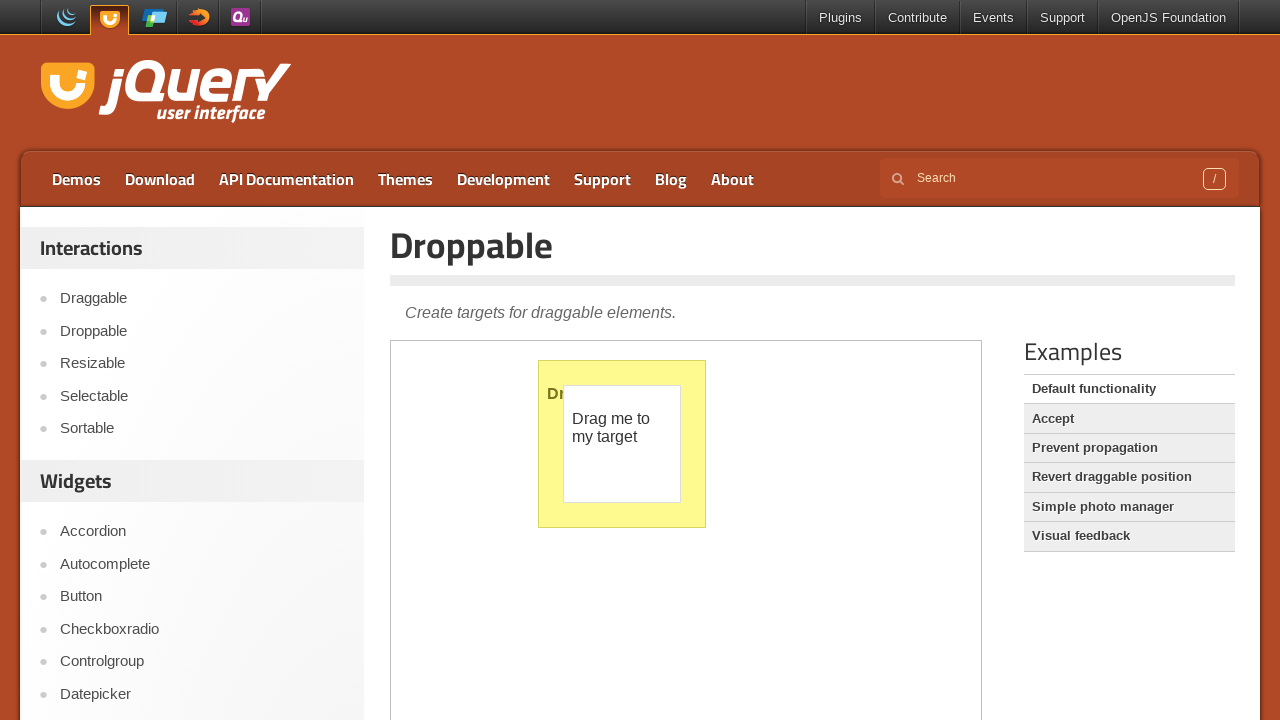

Waited 1 second for drag-drop animation to complete
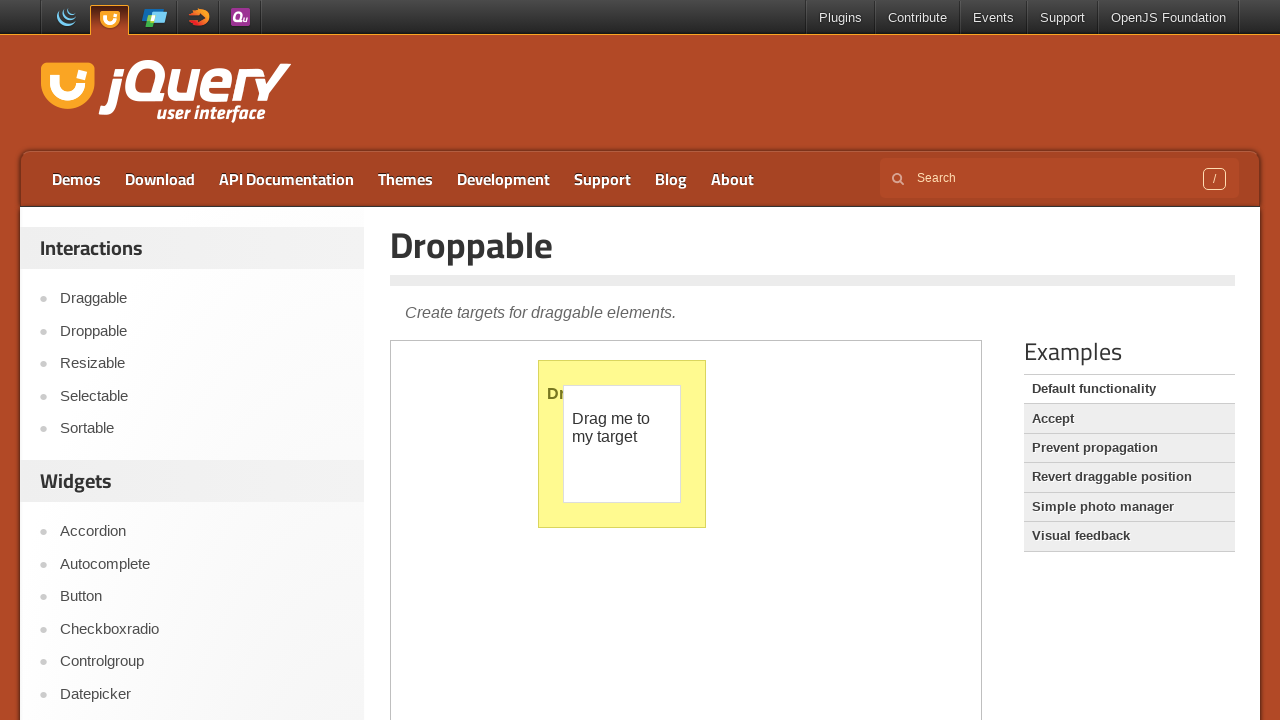

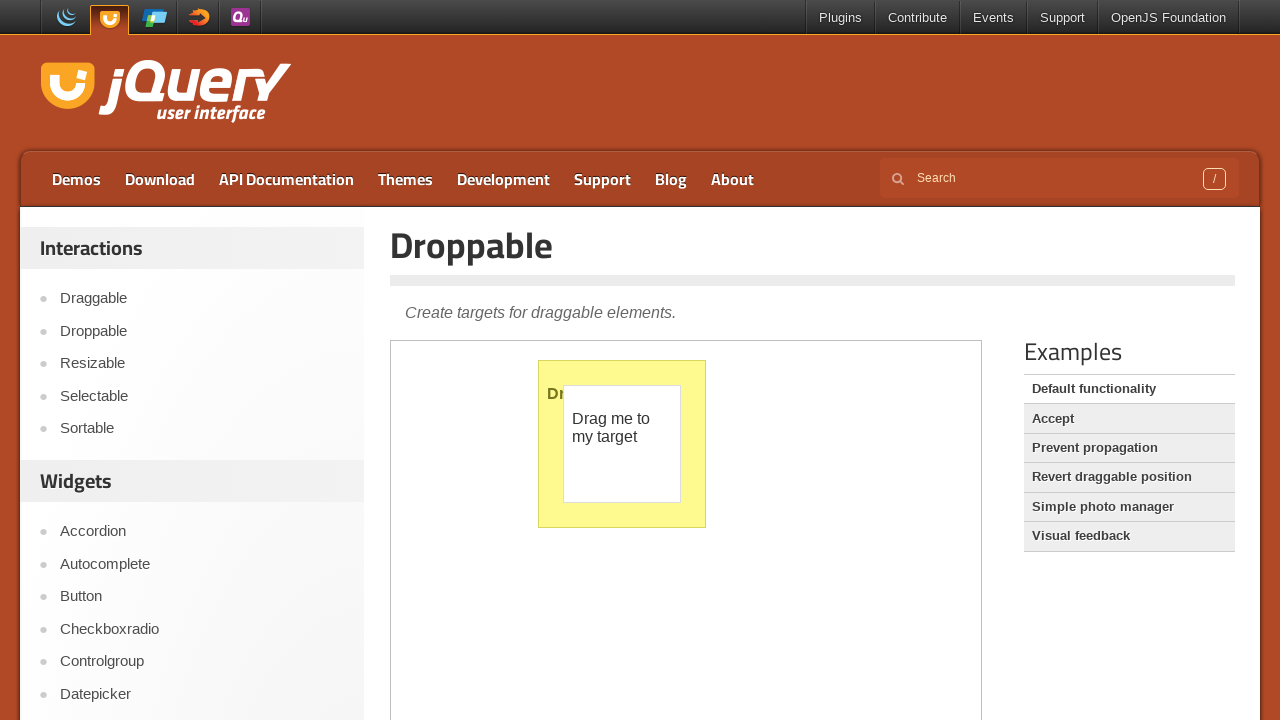